Fills out a practice form on Techlistic website including name, gender, experience, and date fields

Starting URL: https://www.techlistic.com/p/selenium-practice-form.html

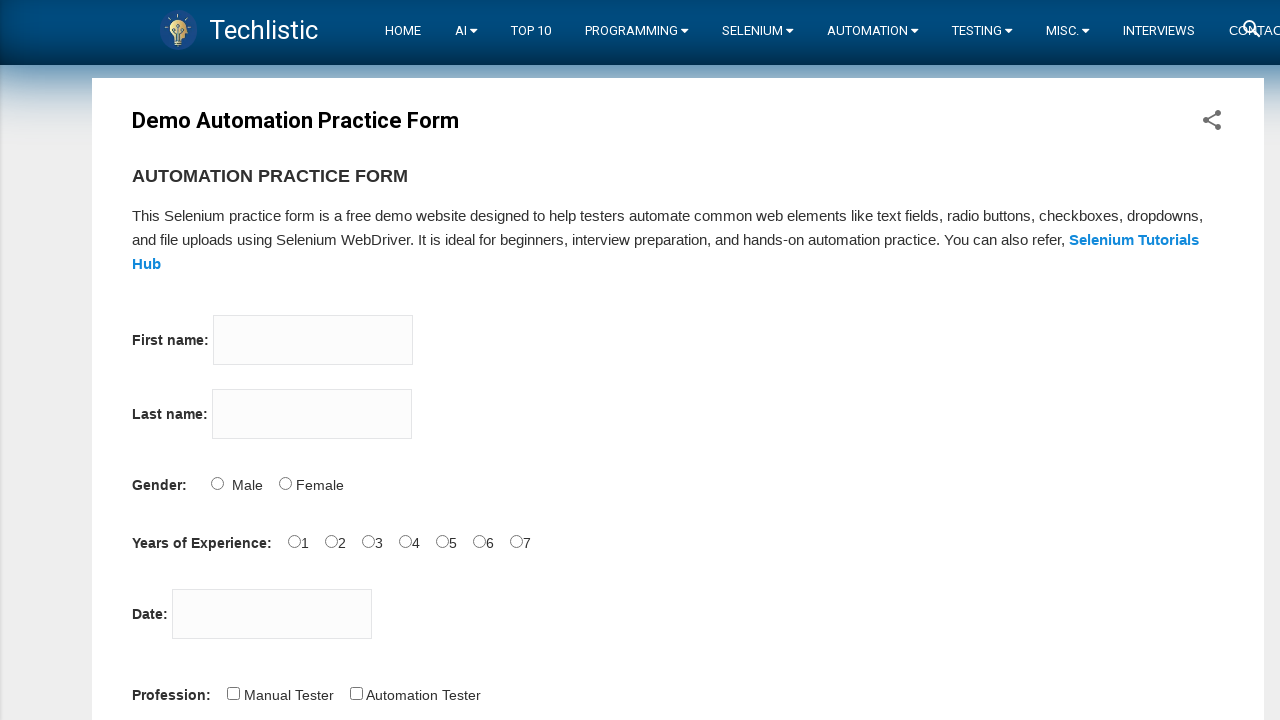

Navigated to Techlistic practice form page
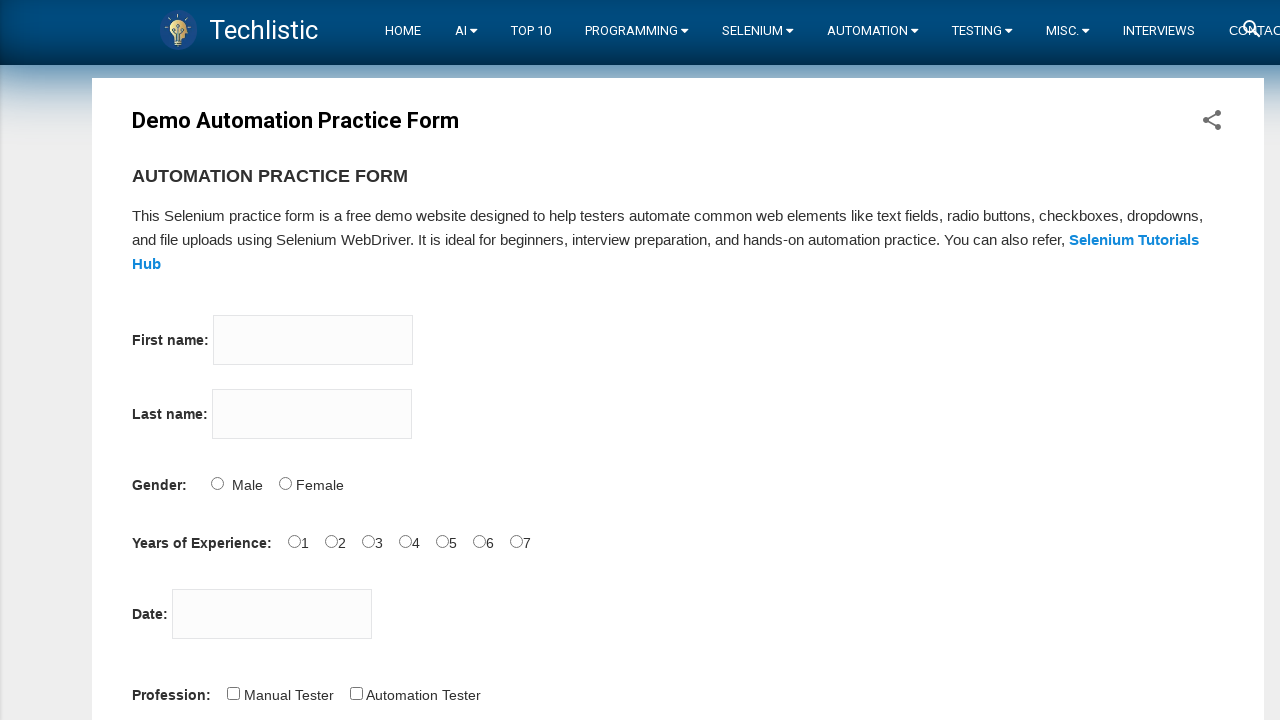

Filled first name field with 'Pannaga' on input[name='firstname']
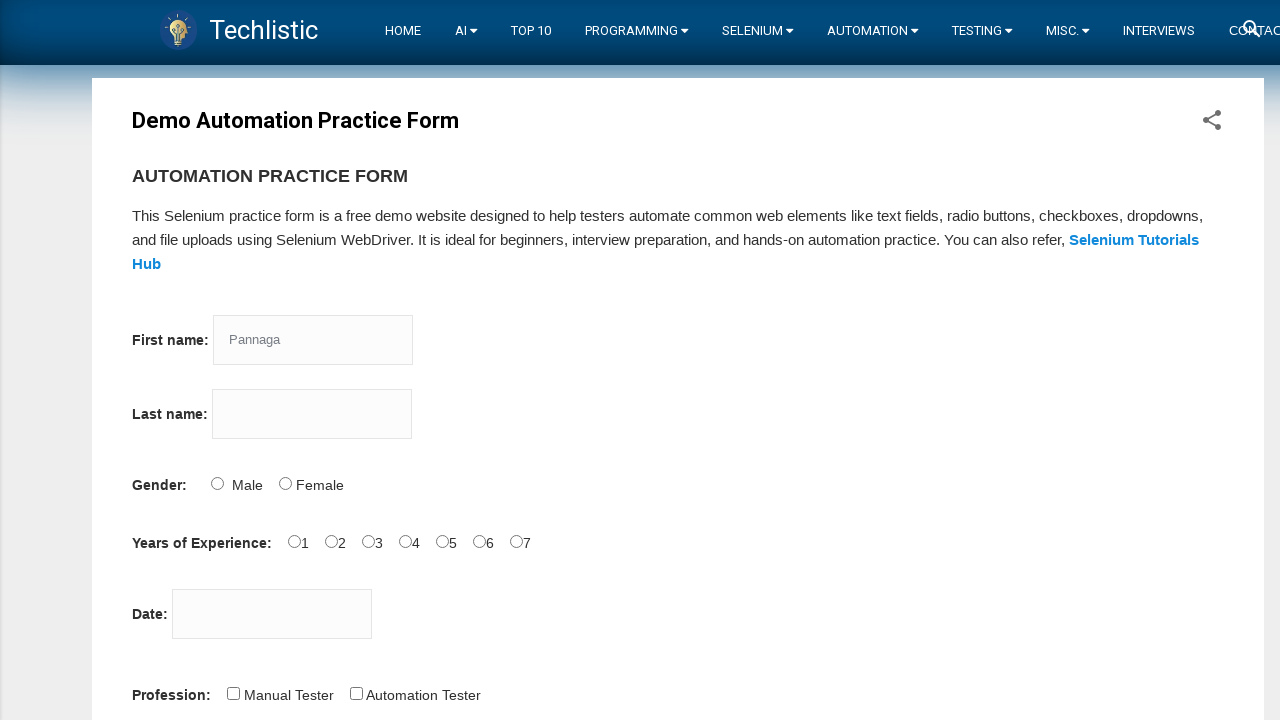

Filled last name field with 'Jamadagni' on input[name='lastname']
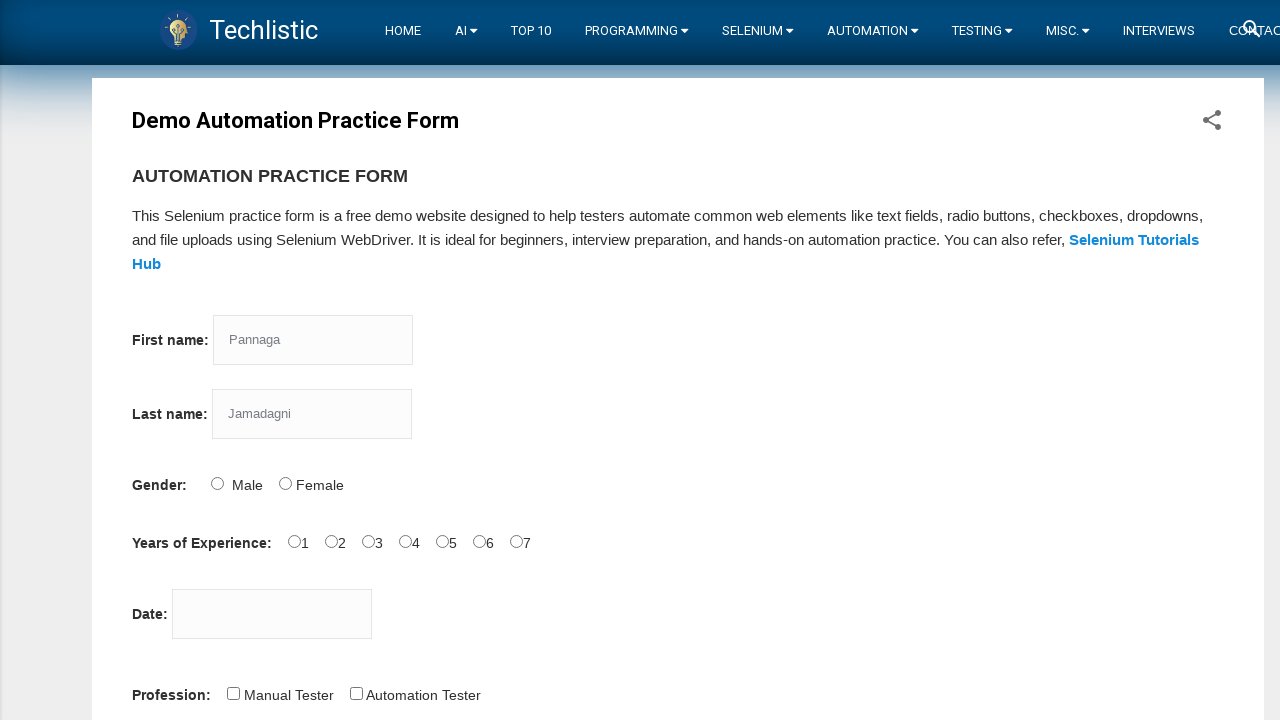

Selected Female gender option at (285, 483) on #sex-1
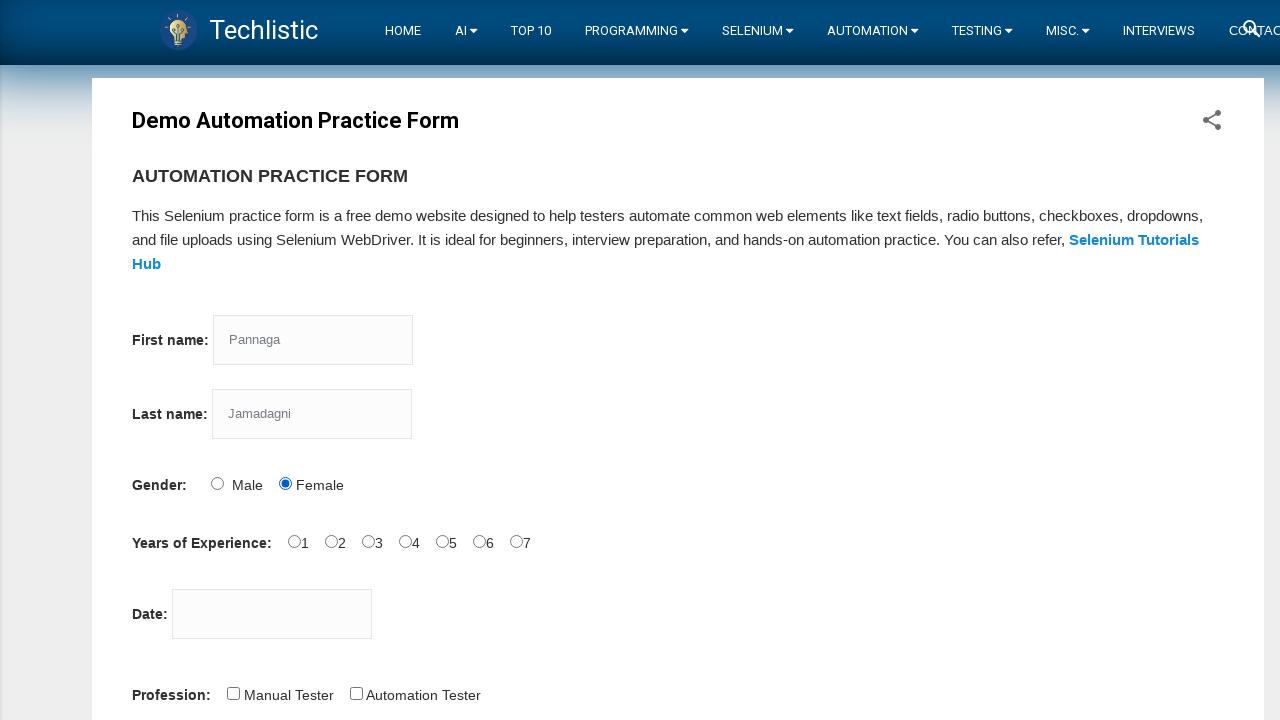

Selected 7 years of experience at (516, 541) on #exp-6
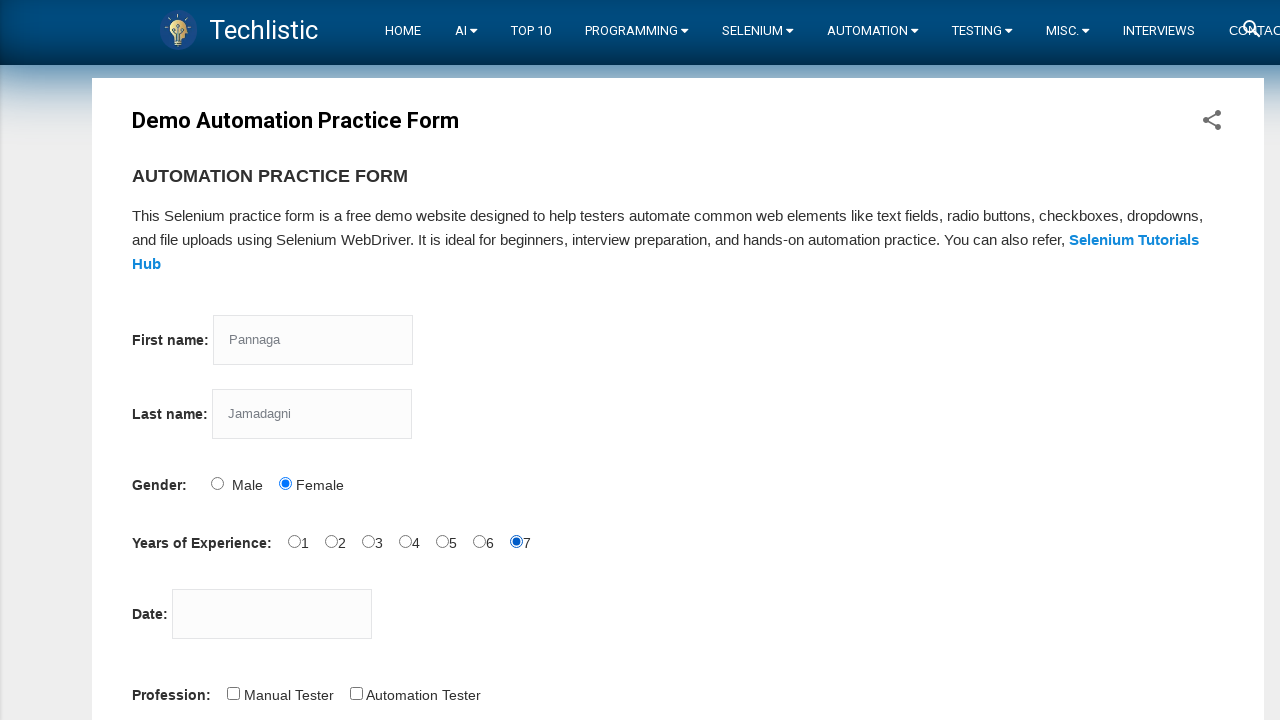

Filled date field with '17/11/1990' on #datepicker
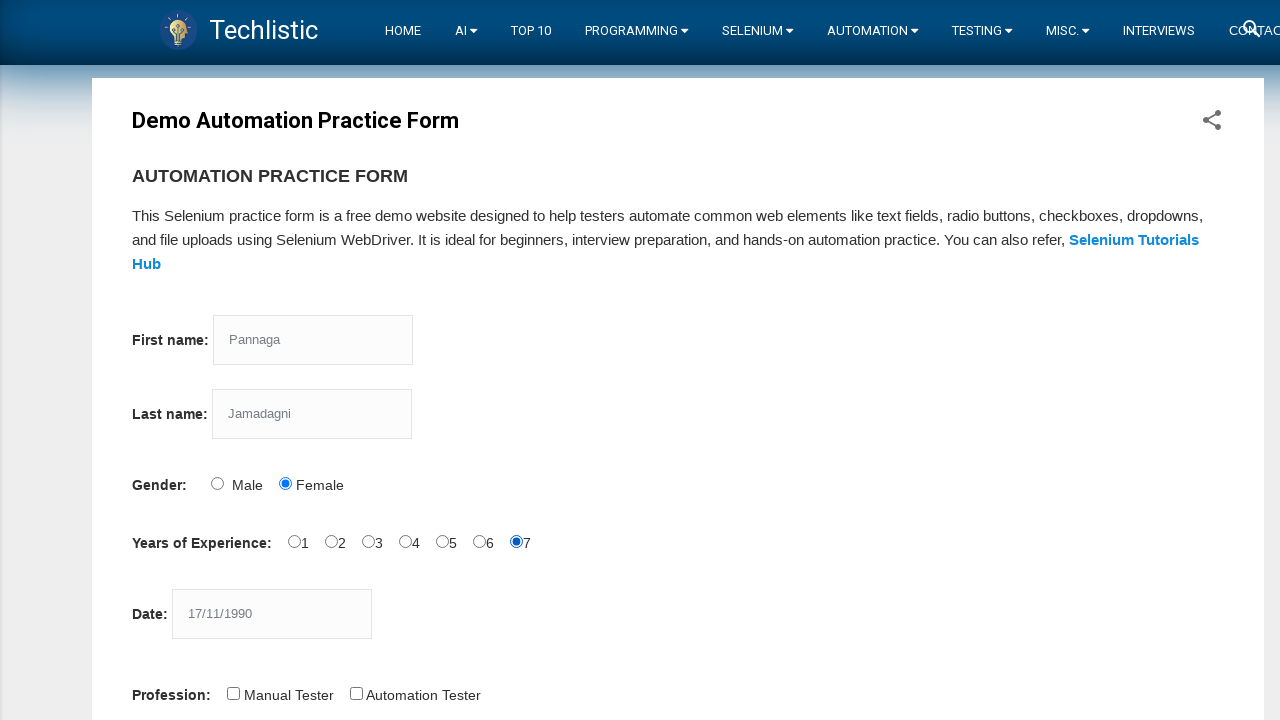

Waited 4 seconds for form to complete processing
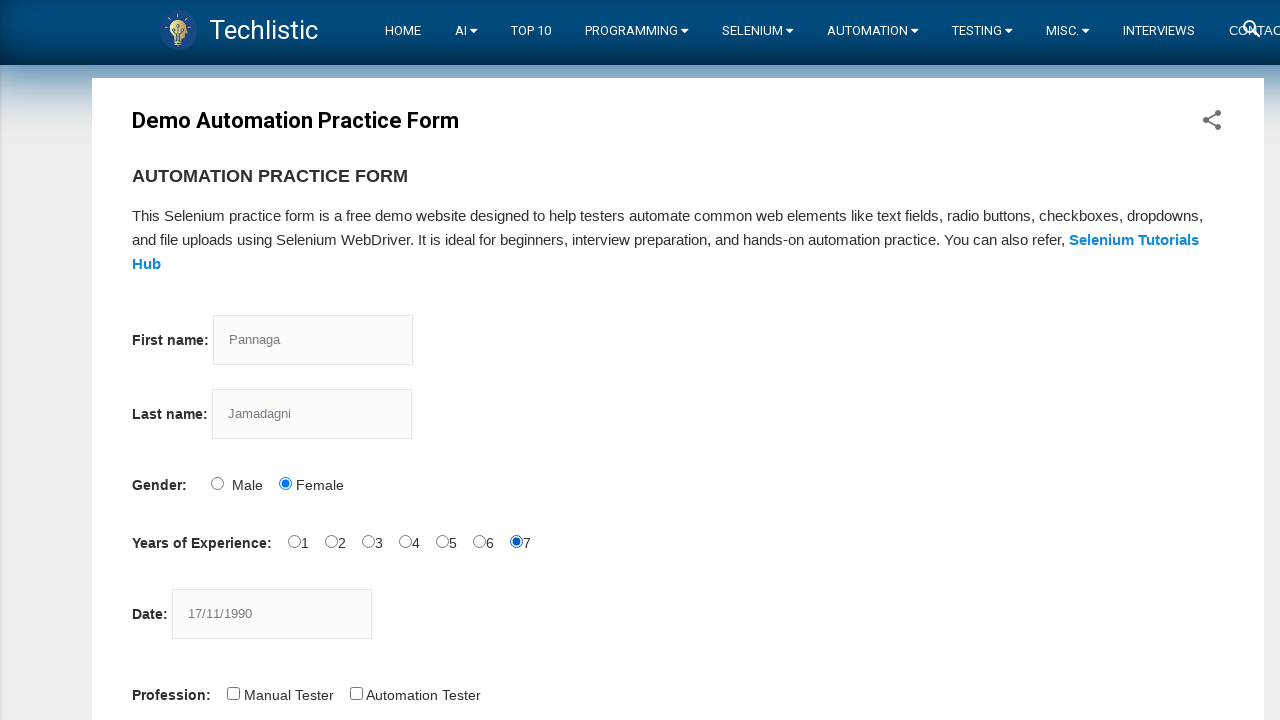

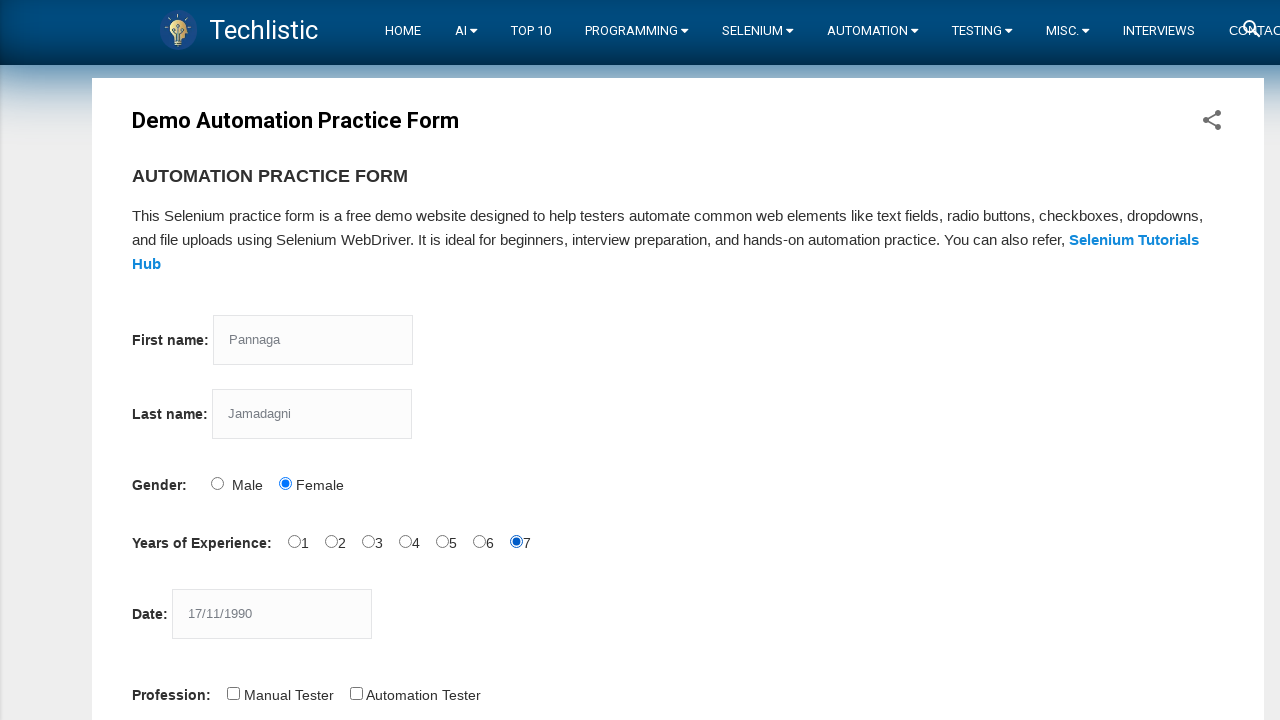